Tests that clicking each star rating displays the correct count text (e.g., "3 out of 5") via CSS pseudo-element.

Starting URL: https://qaplayground.dev/apps/rating/

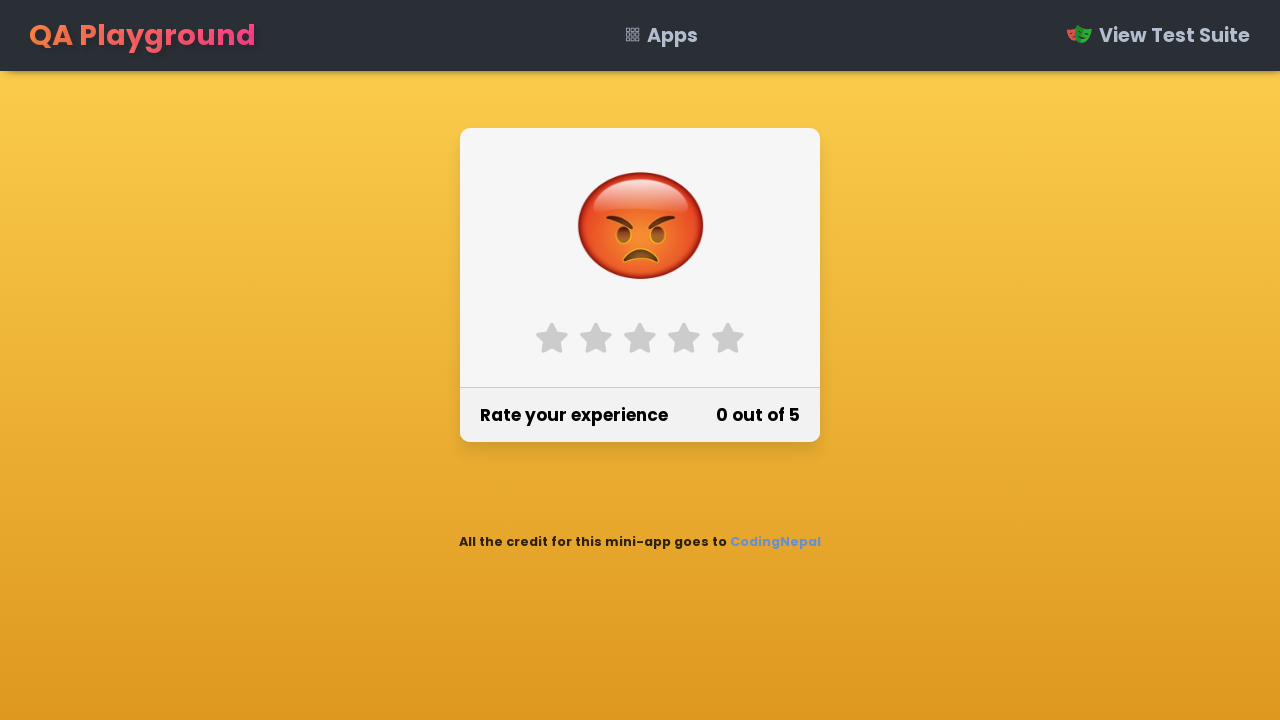

Clicked star 1 rating at (552, 338) on label[for='star-1']
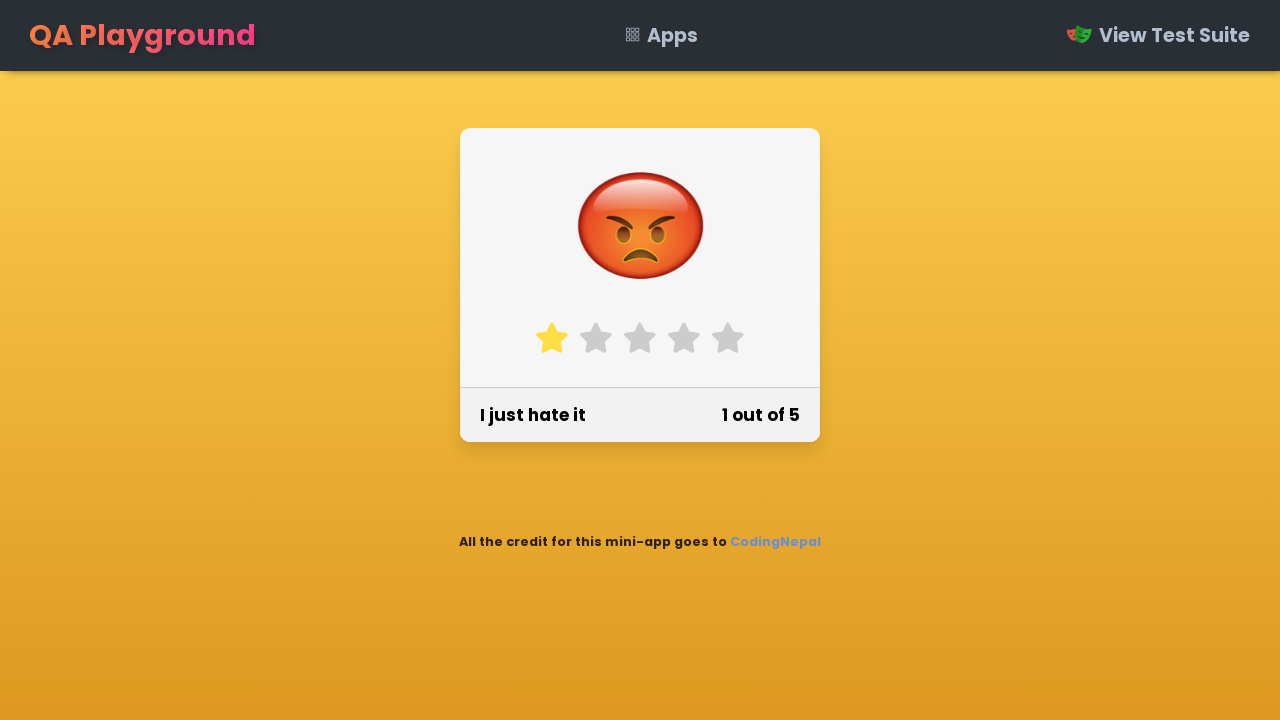

Retrieved CSS pseudo-element content from .numb: '1 out of 5'
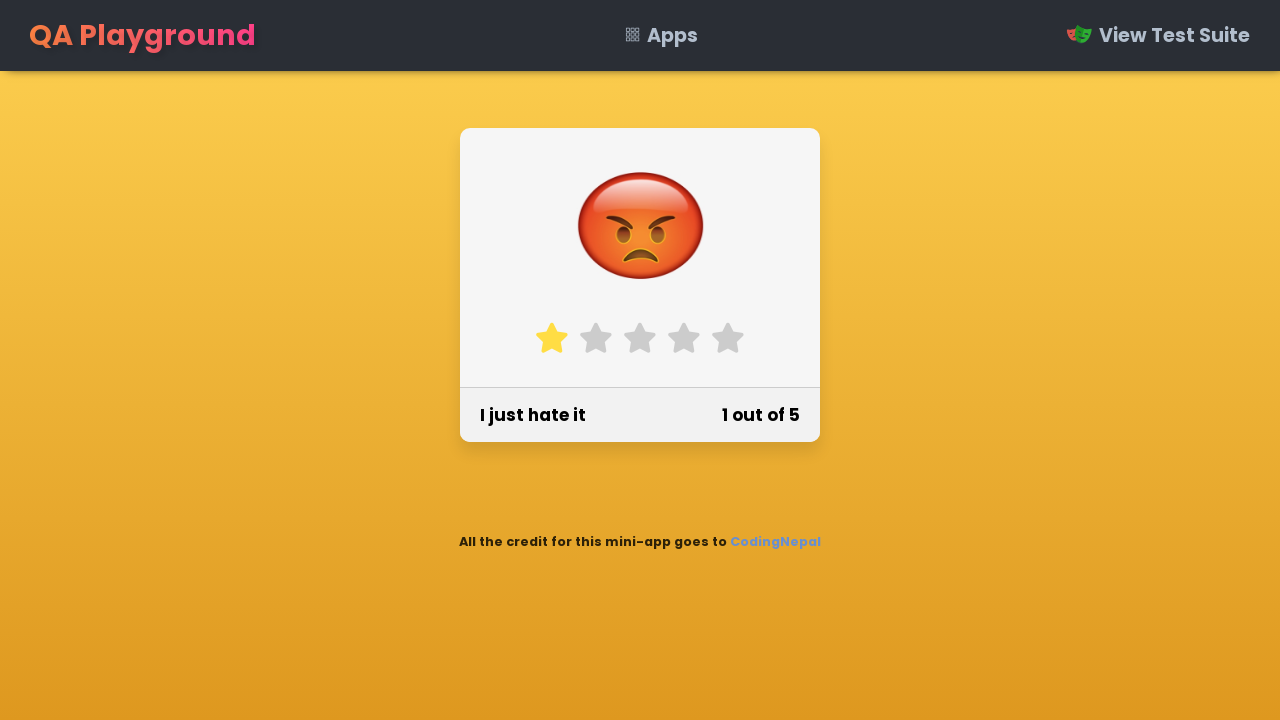

Asserted that count text matches '1 out of 5'
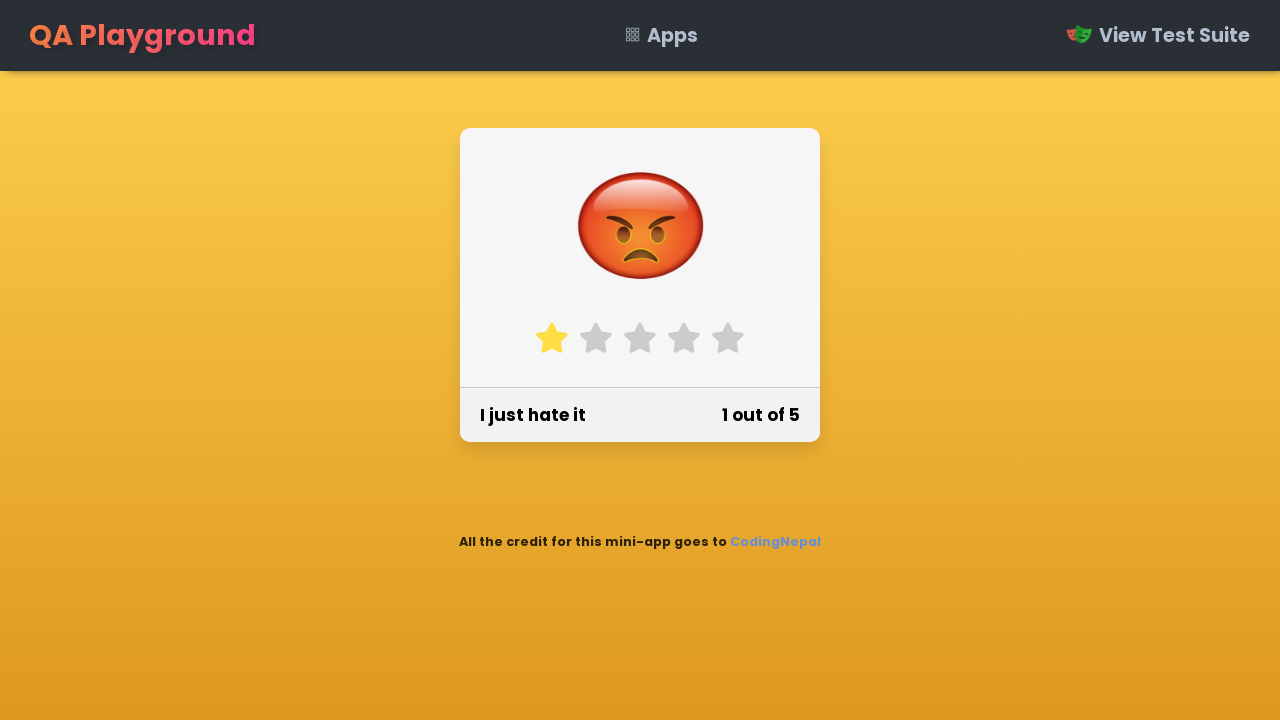

Clicked star 2 rating at (596, 338) on label[for='star-2']
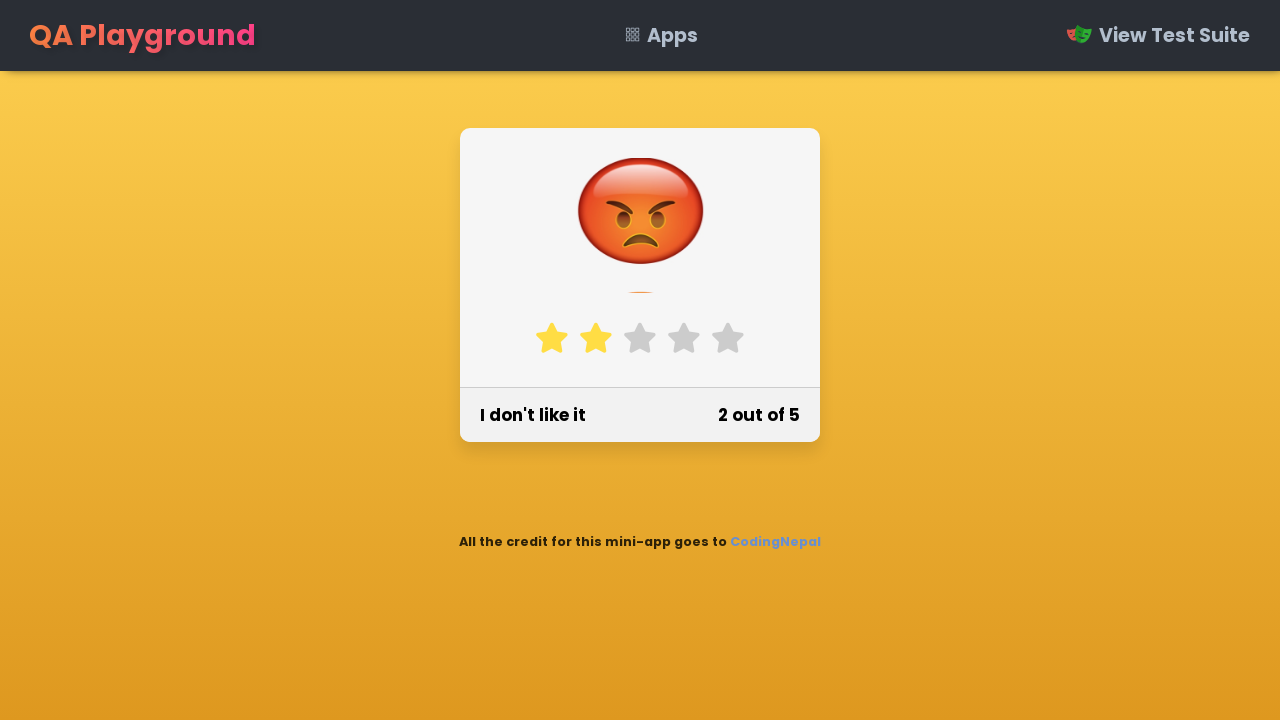

Retrieved CSS pseudo-element content from .numb: '2 out of 5'
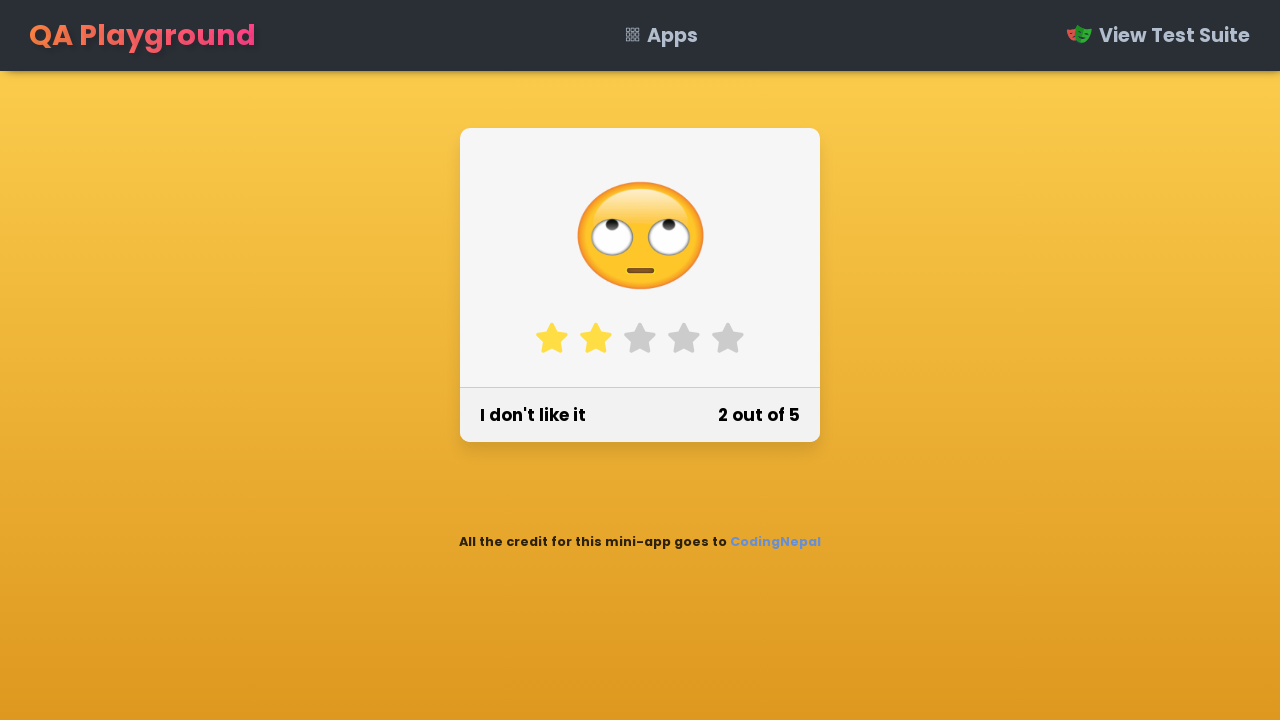

Asserted that count text matches '2 out of 5'
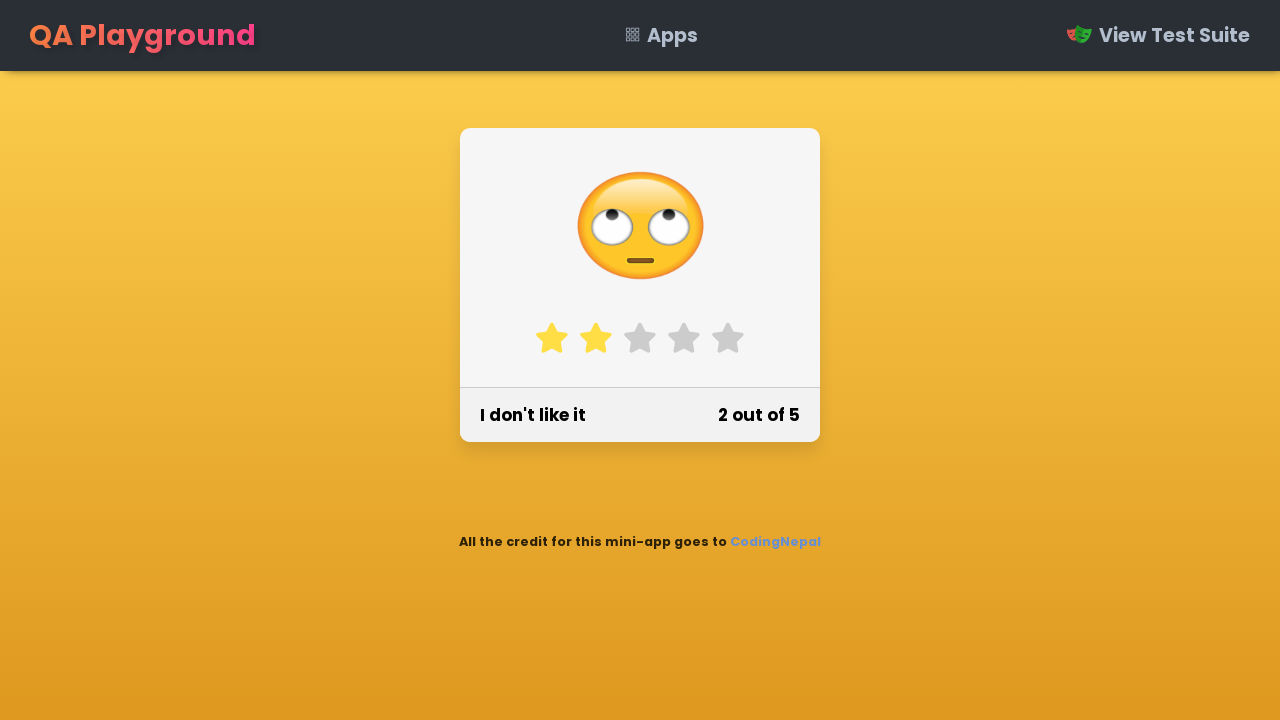

Clicked star 3 rating at (640, 338) on label[for='star-3']
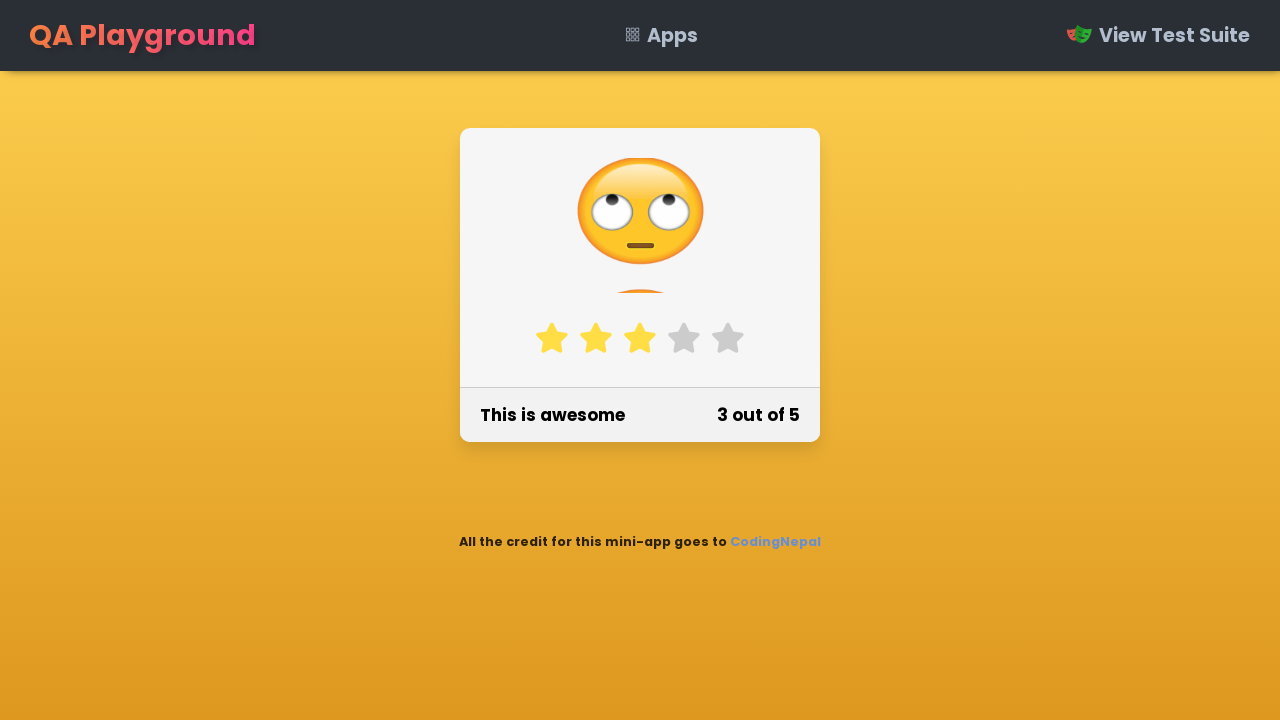

Retrieved CSS pseudo-element content from .numb: '3 out of 5'
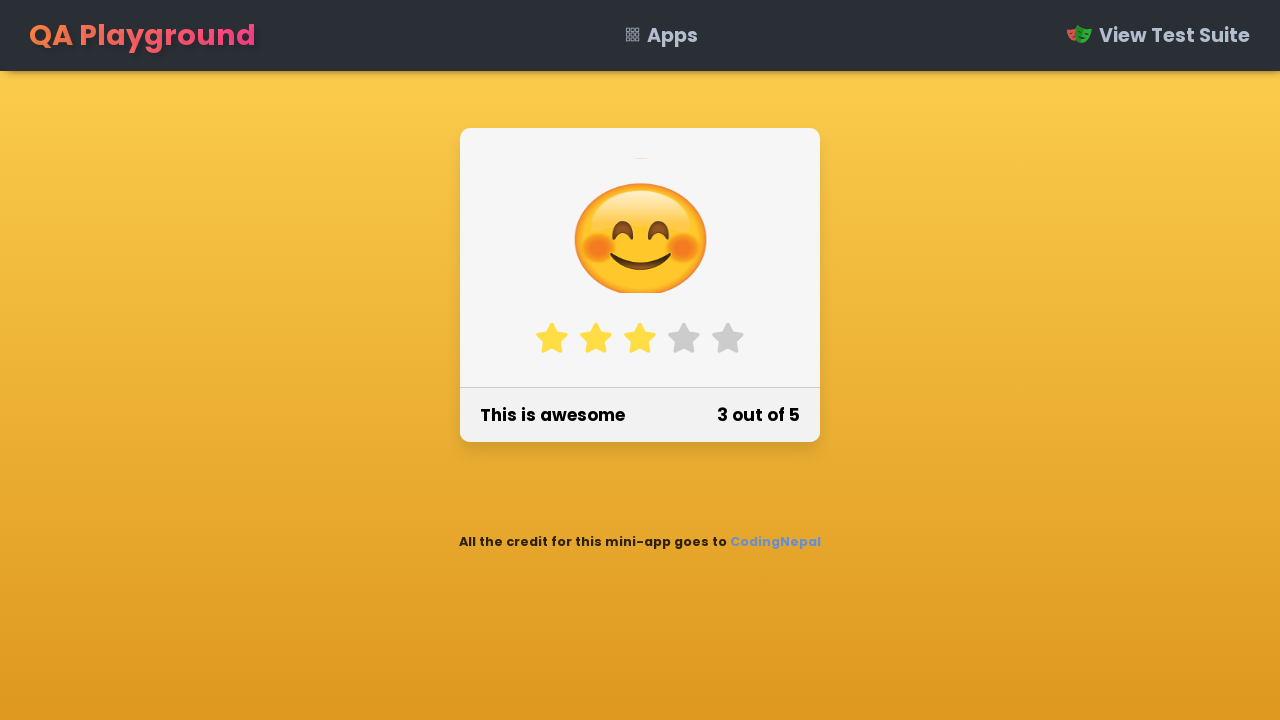

Asserted that count text matches '3 out of 5'
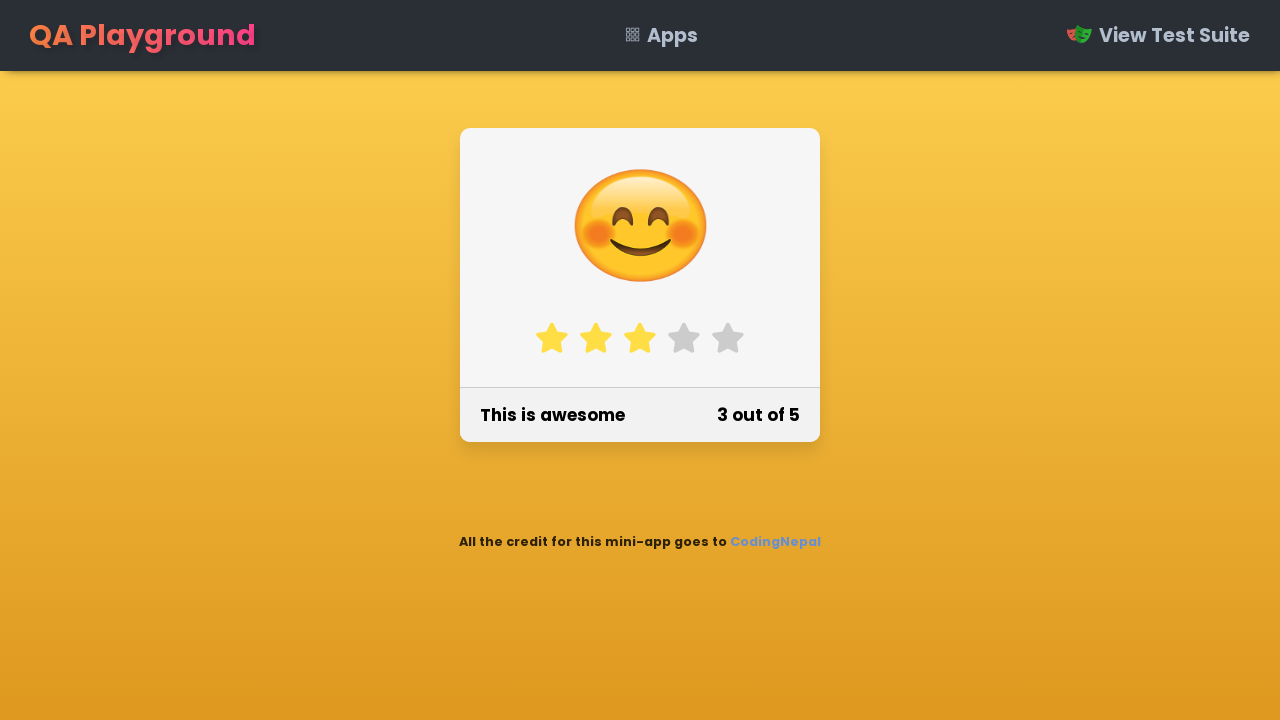

Clicked star 4 rating at (684, 338) on label[for='star-4']
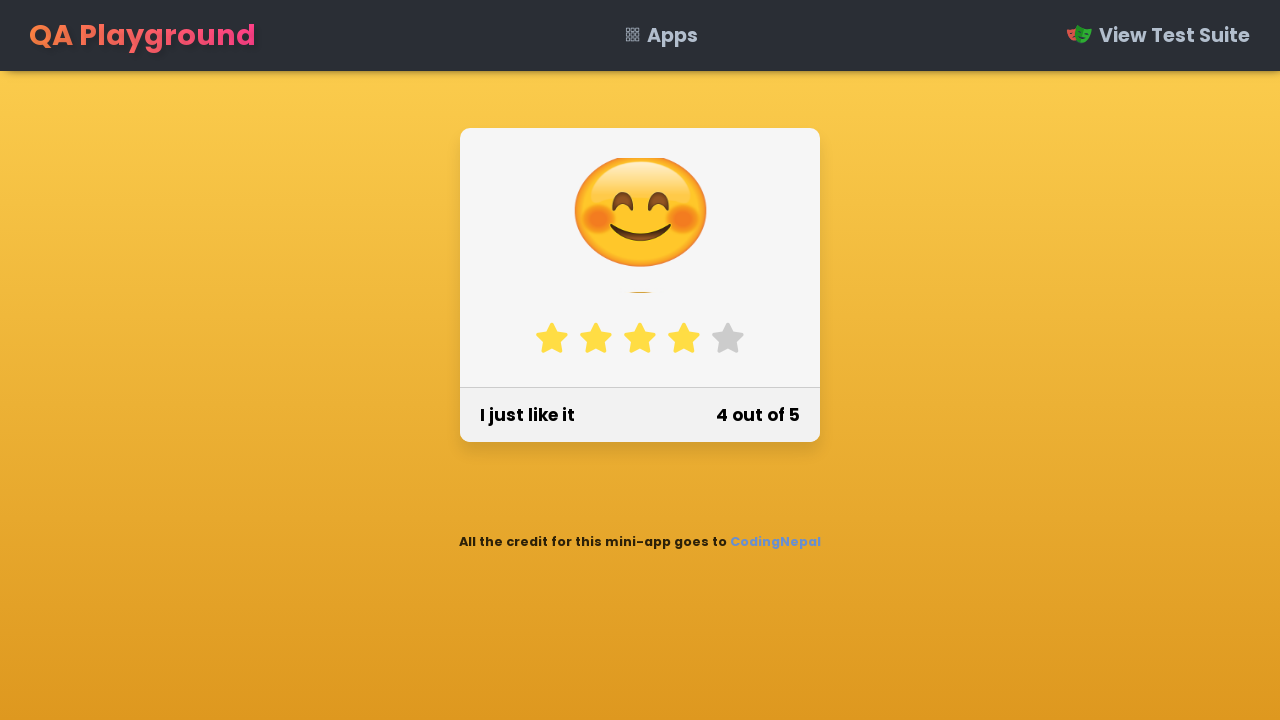

Retrieved CSS pseudo-element content from .numb: '4 out of 5'
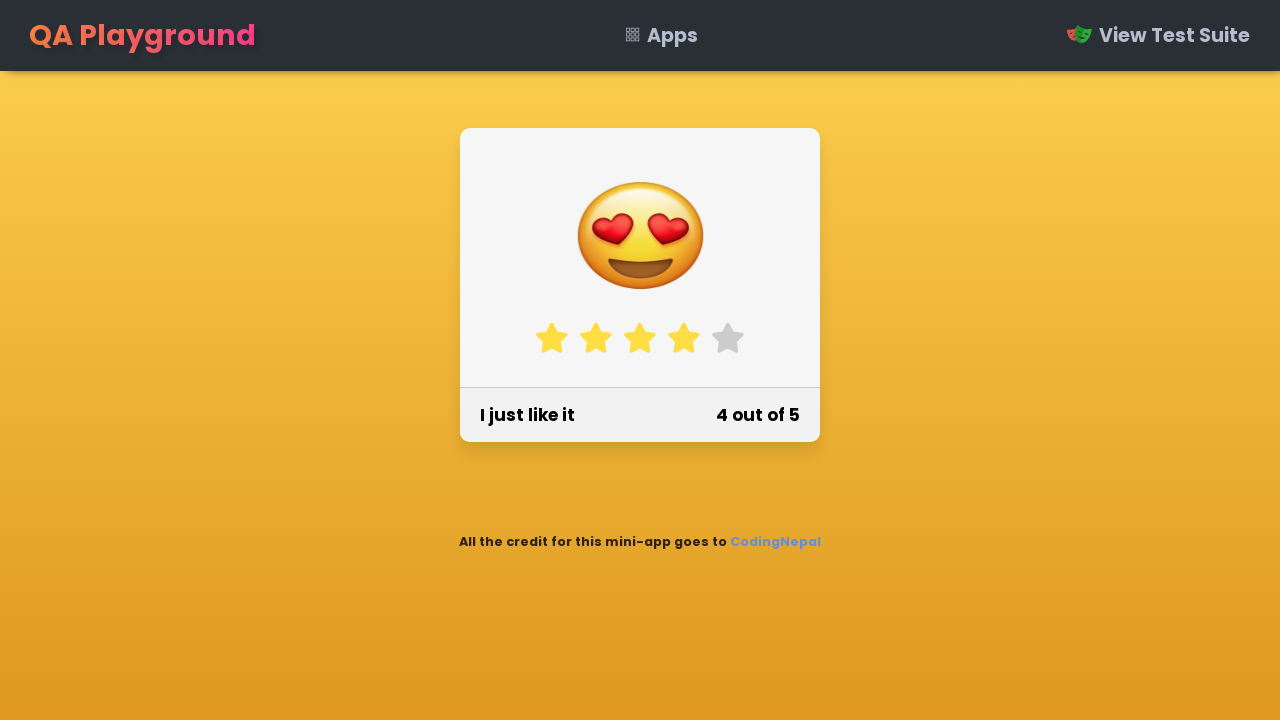

Asserted that count text matches '4 out of 5'
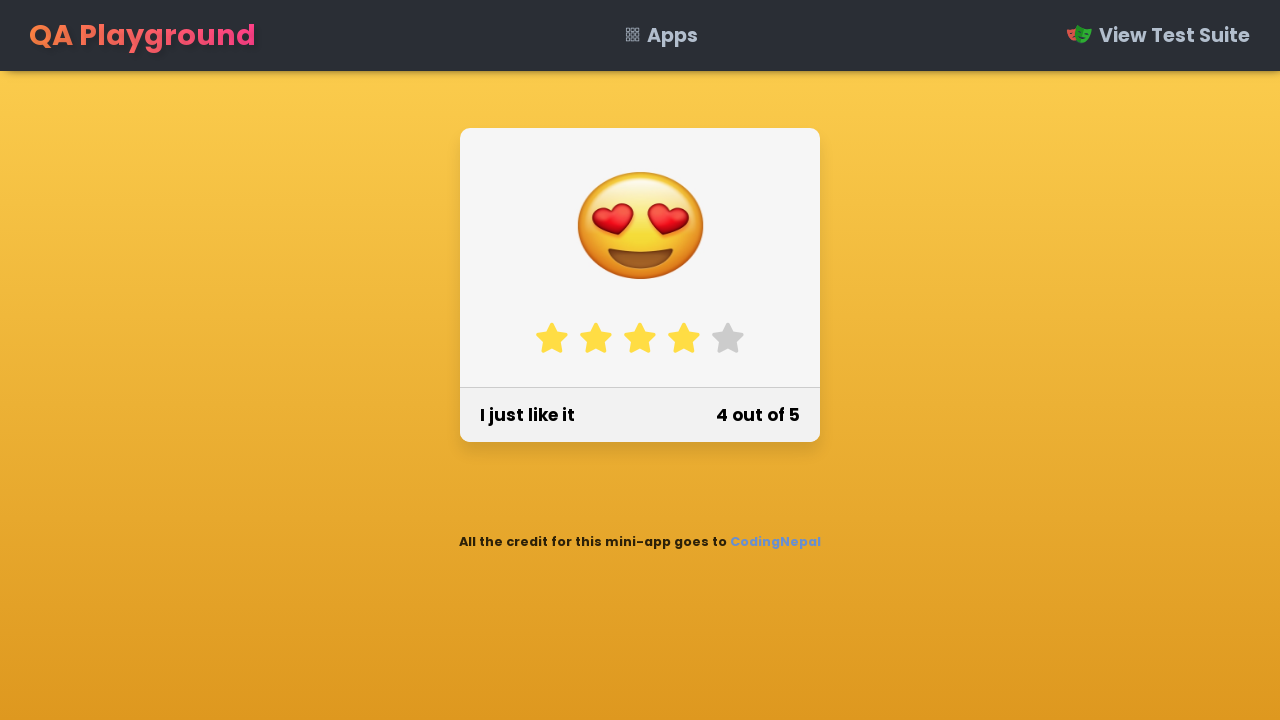

Clicked star 5 rating at (728, 338) on label[for='star-5']
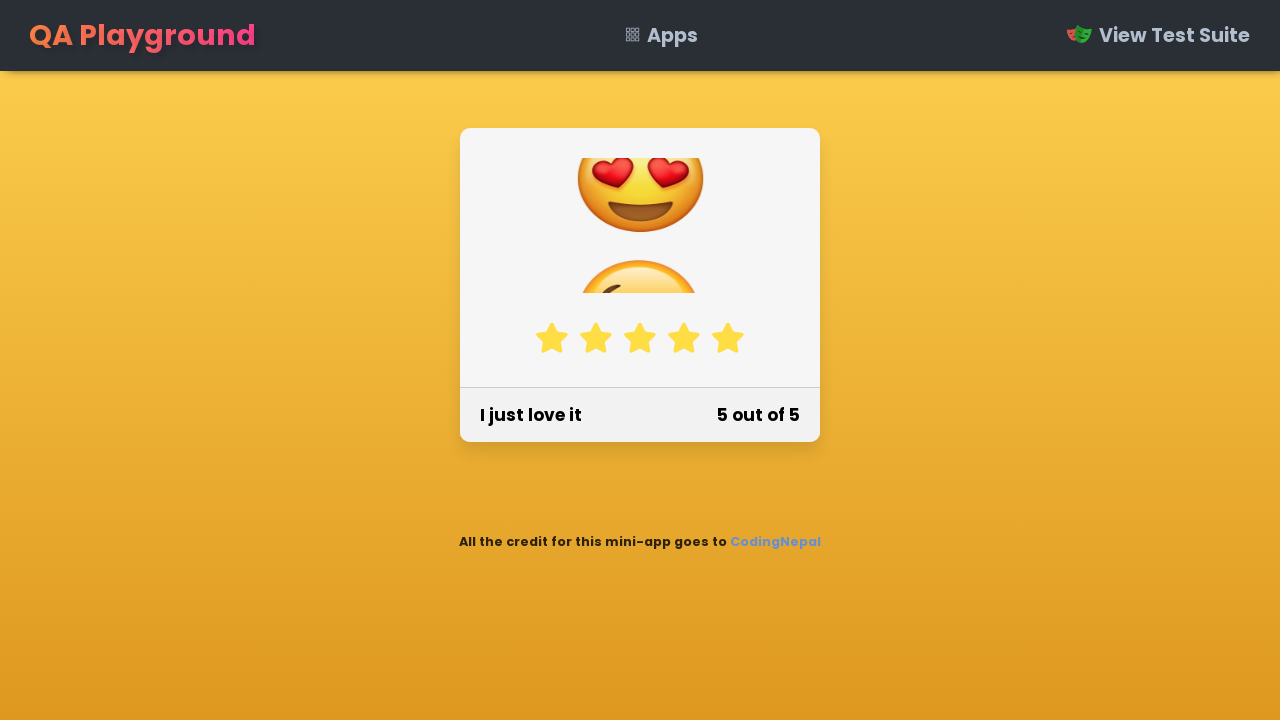

Retrieved CSS pseudo-element content from .numb: '5 out of 5'
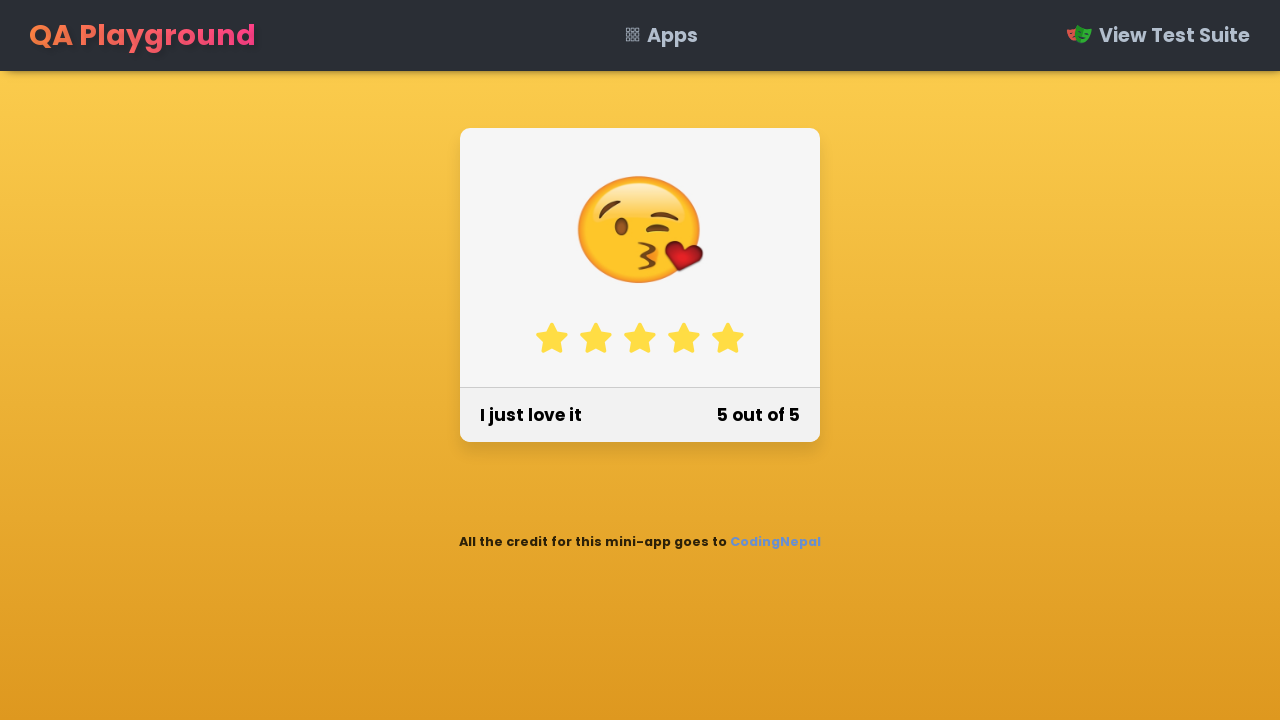

Asserted that count text matches '5 out of 5'
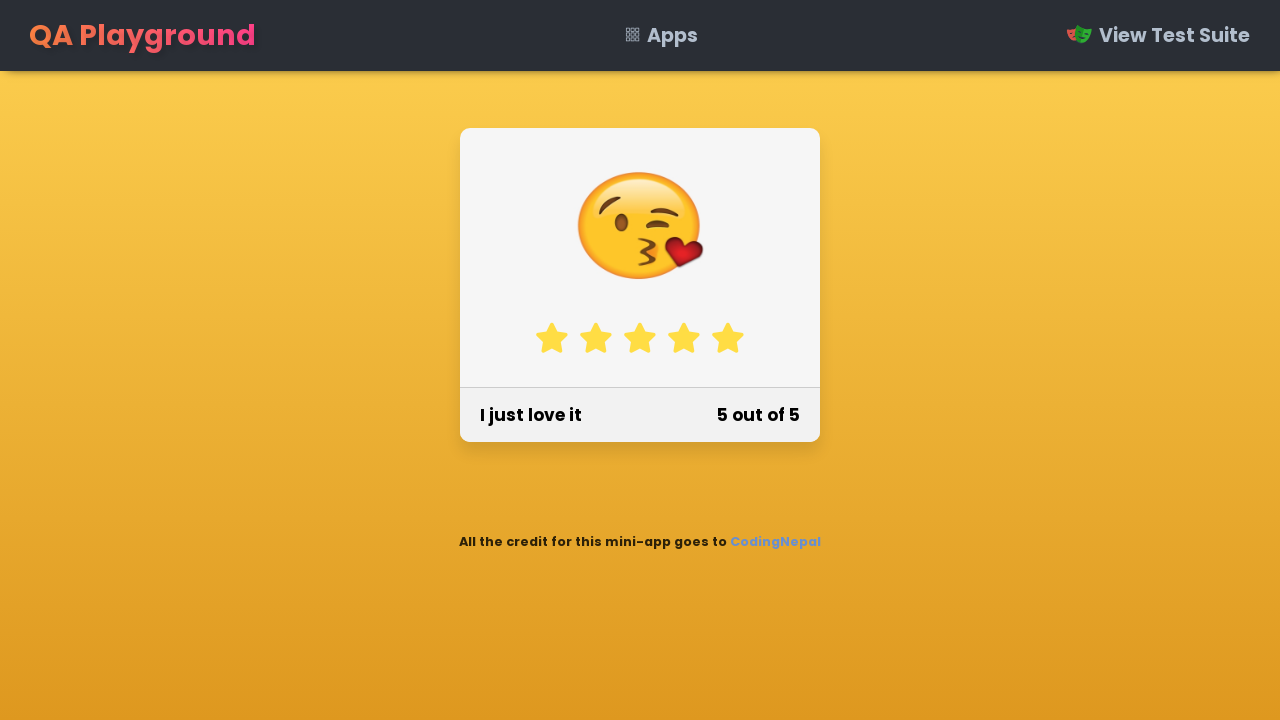

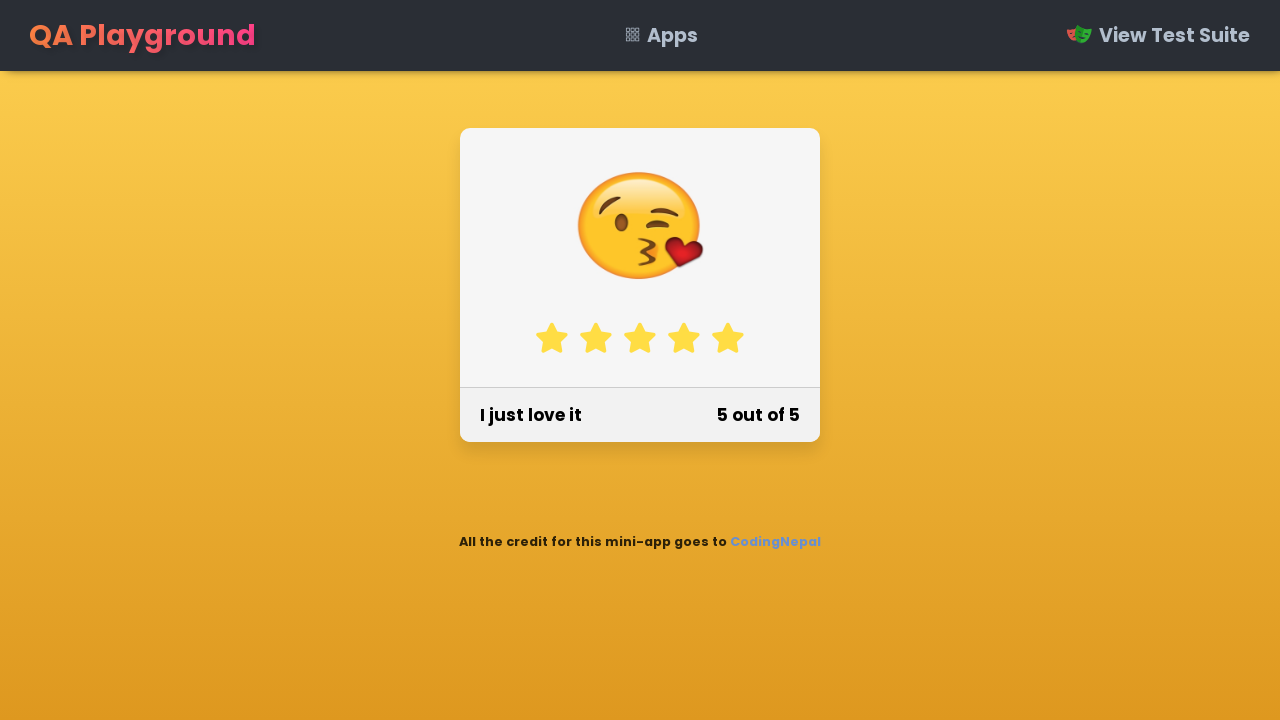